Tests various types of alerts and dialogs including simple alerts, confirmation dialogs, prompt dialogs, sweet alerts, and modal dialogs by interacting with them in different ways

Starting URL: https://leafground.com/

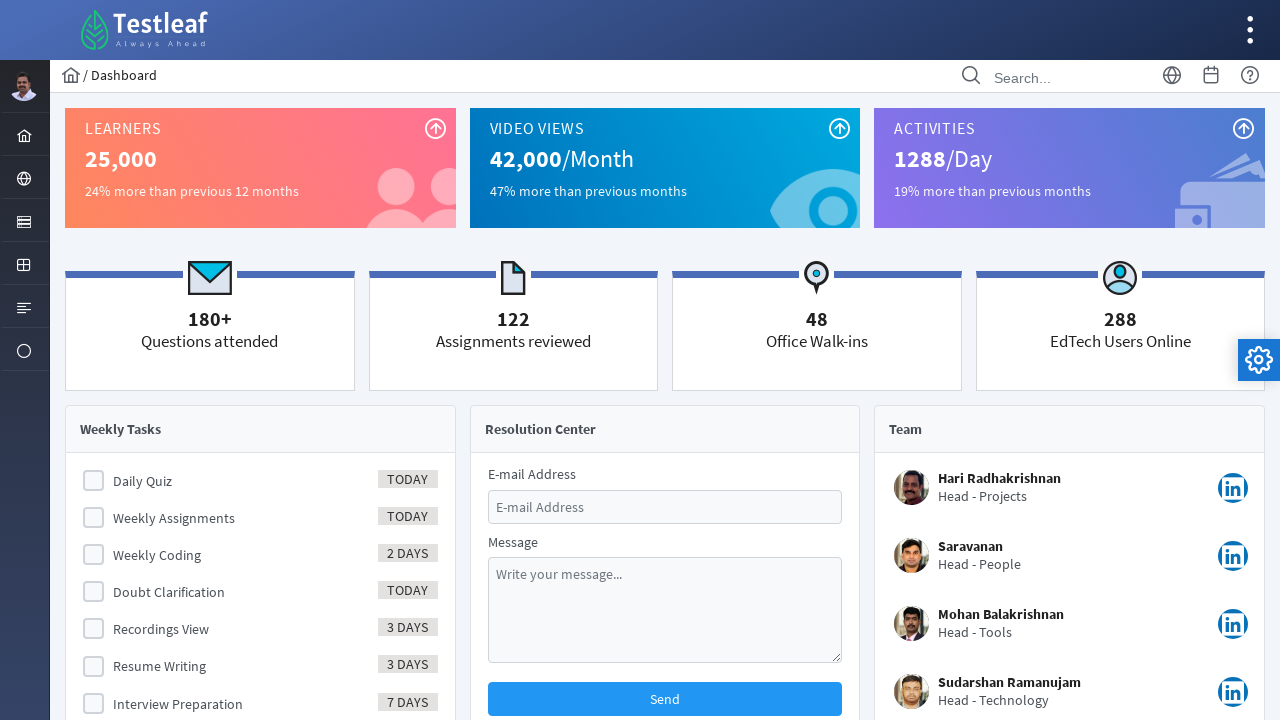

Clicked on Task Manager menu at (24, 178) on #menuform\:j_idt39
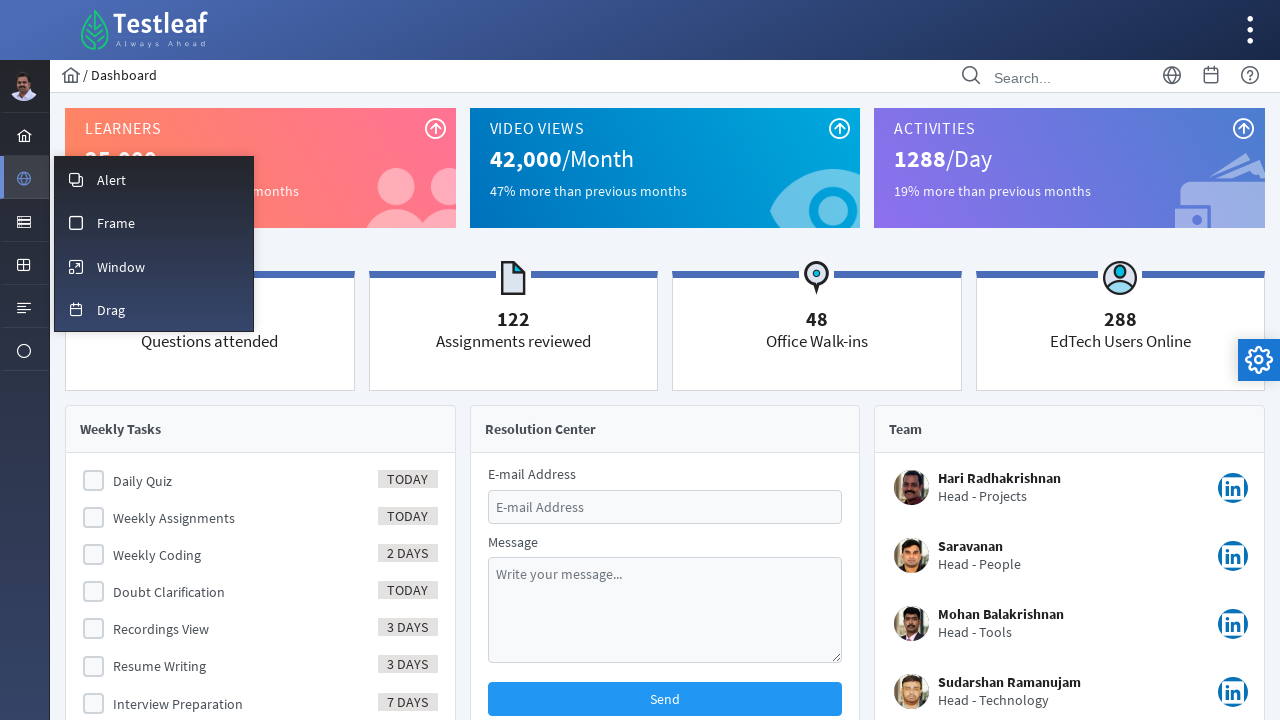

Clicked on Alert menu item at (154, 179) on #menuform\:m_overlay
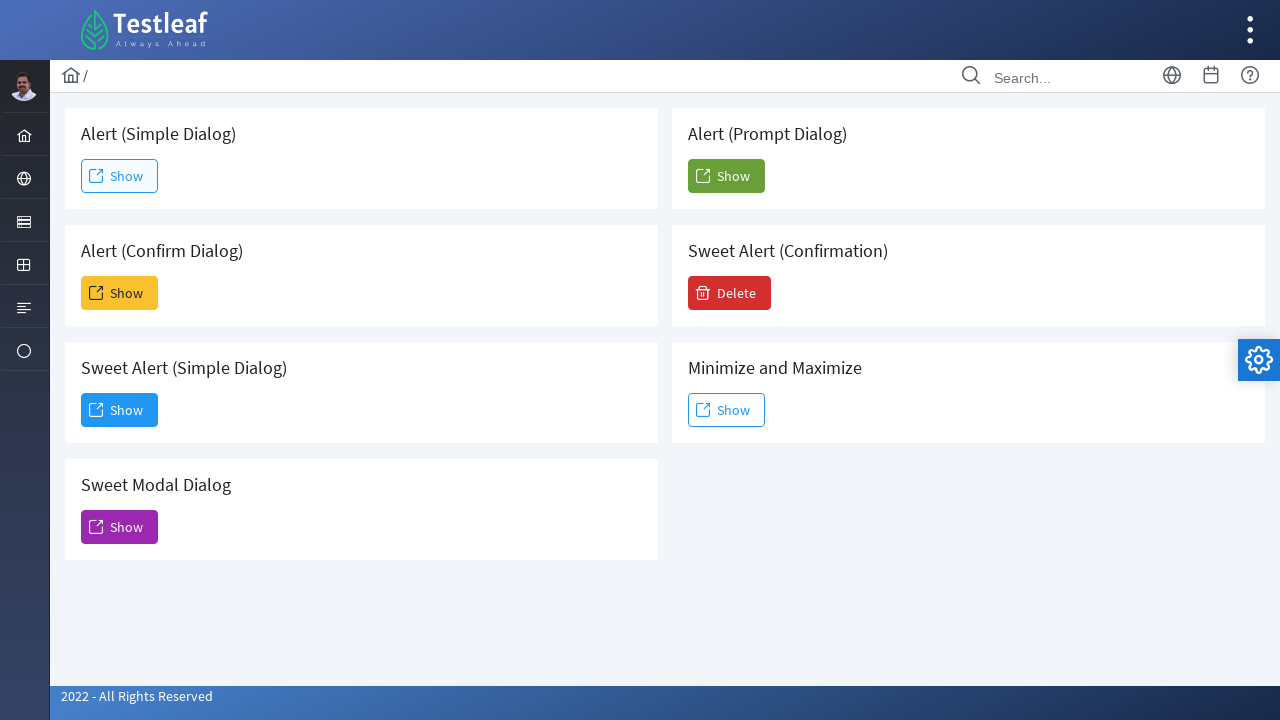

Clicked simple alert button at (120, 176) on #j_idt88\:j_idt91
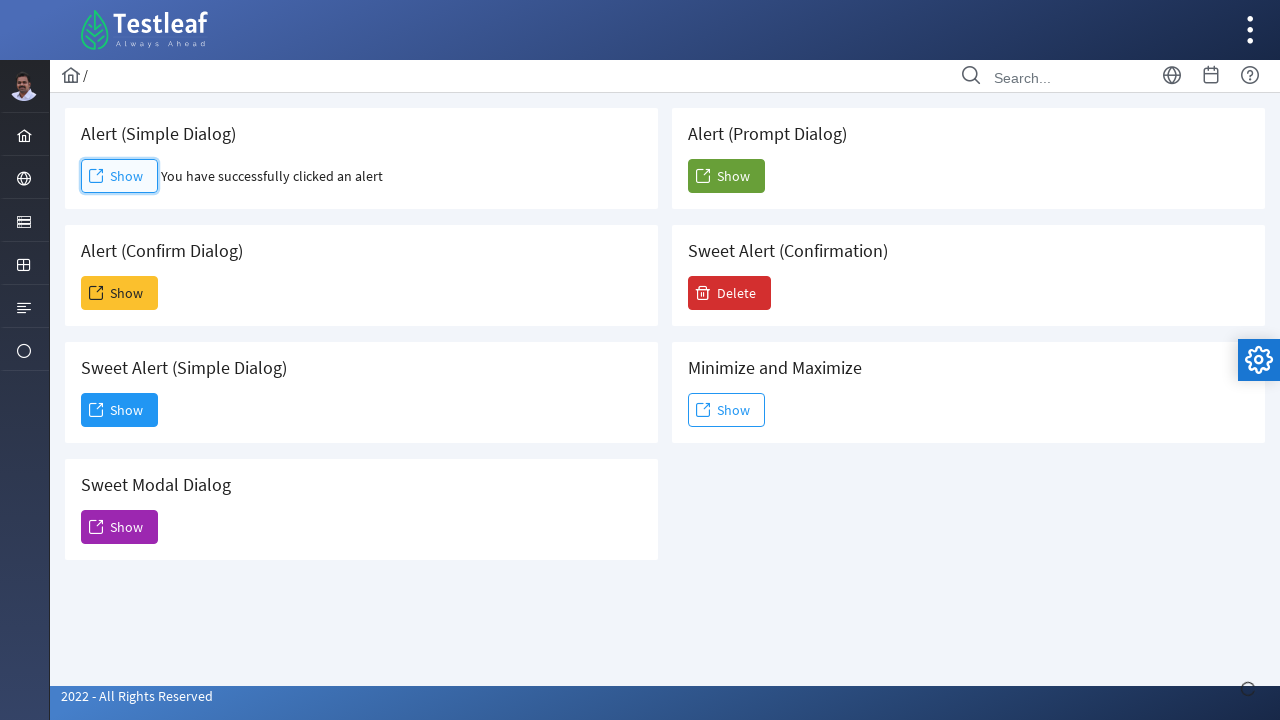

Accepted simple alert dialog
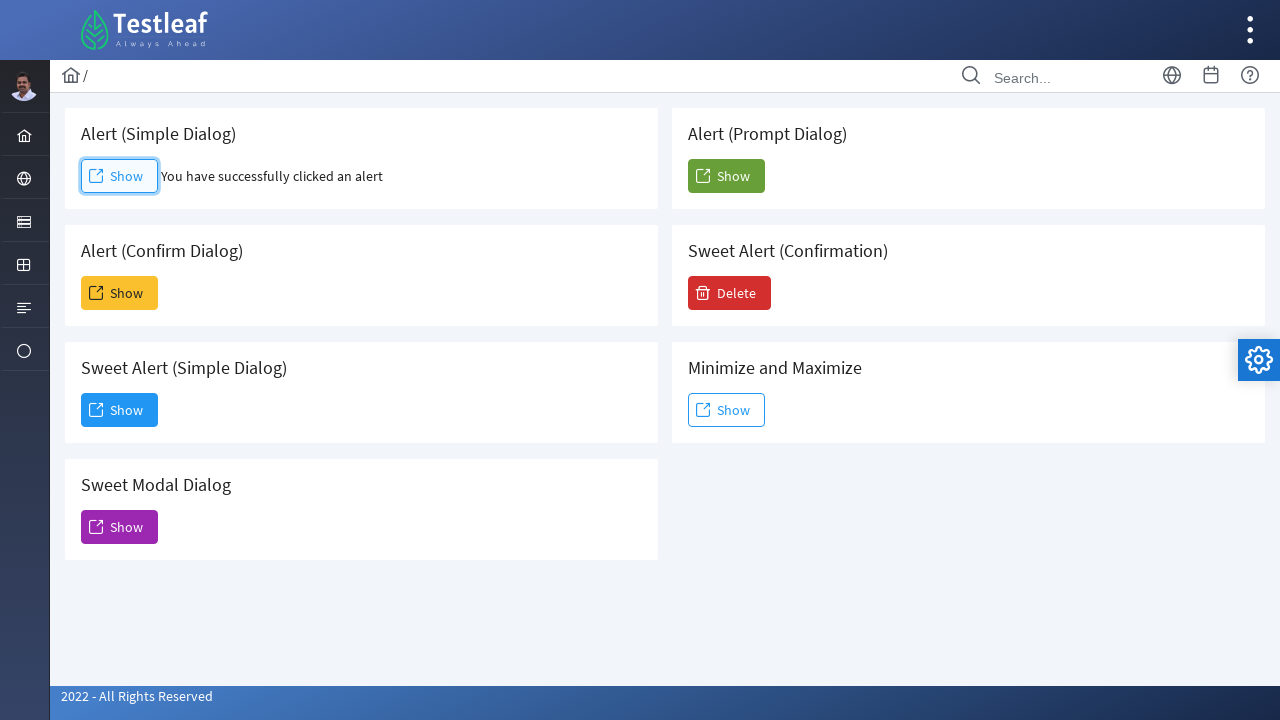

Clicked confirmation alert button at (120, 293) on #j_idt88\:j_idt93
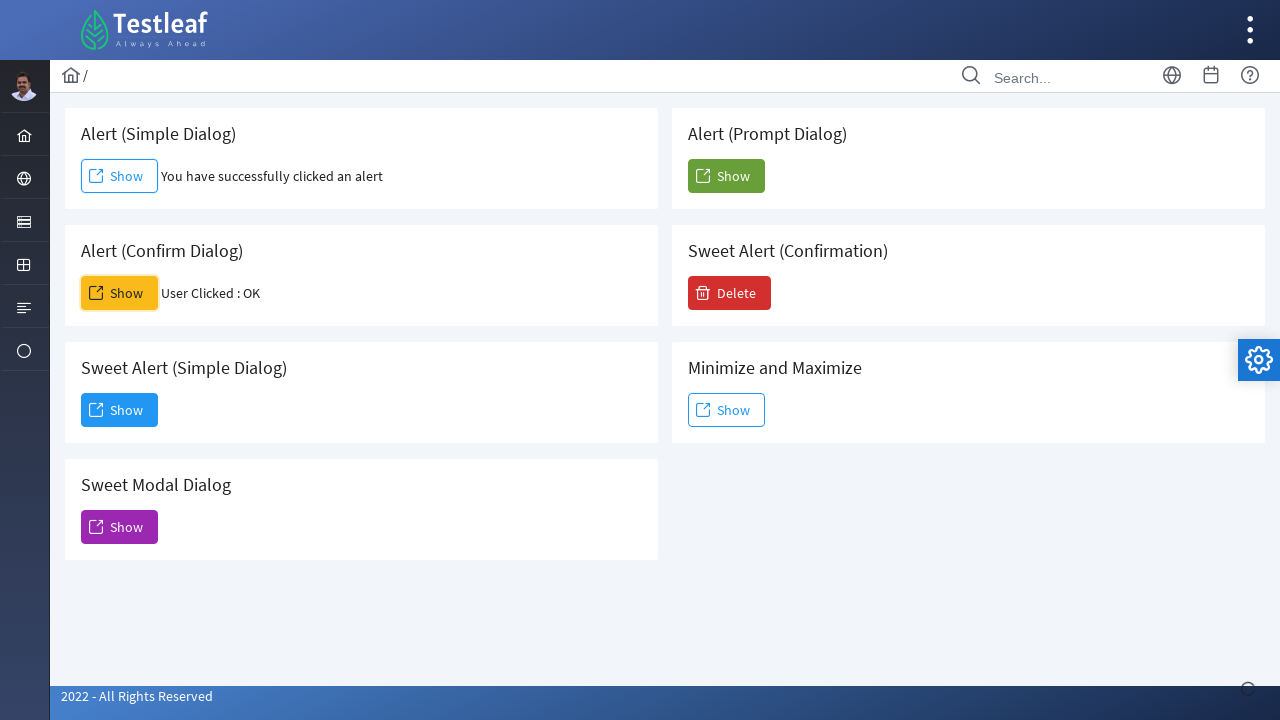

Dismissed confirmation alert dialog
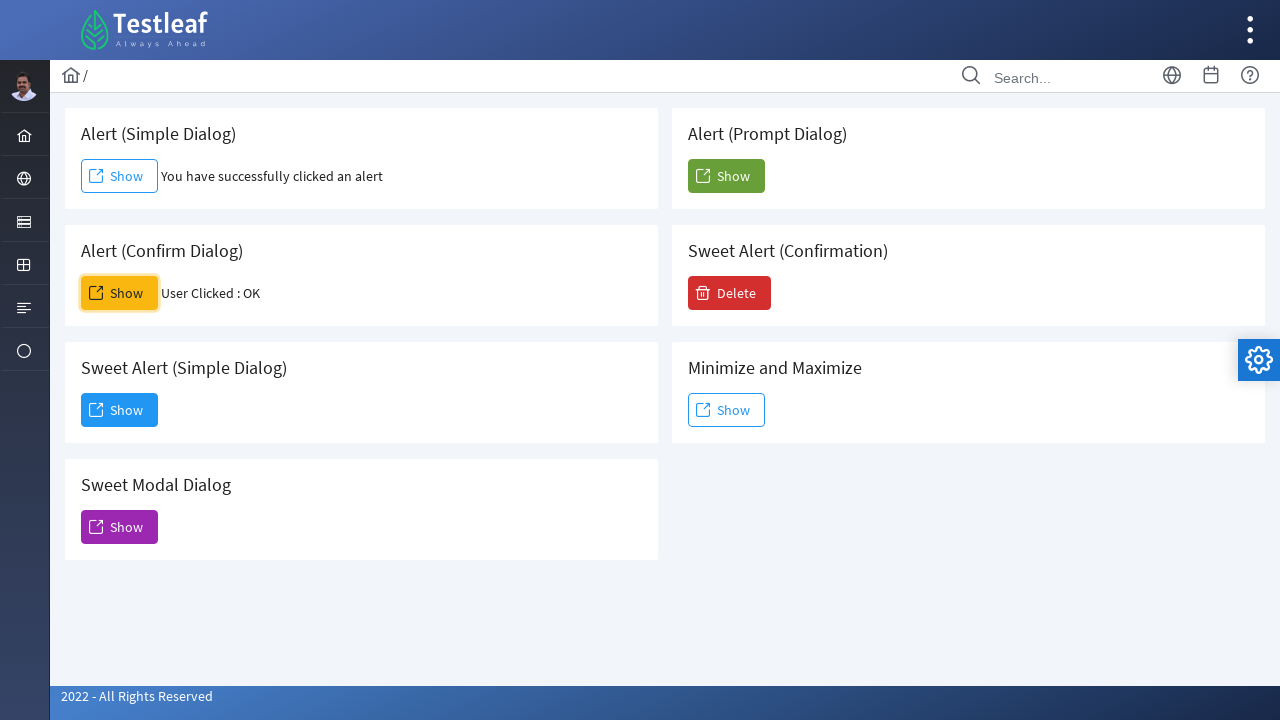

Clicked prompt alert button and entered text 'Hi' at (726, 176) on #j_idt88\:j_idt104
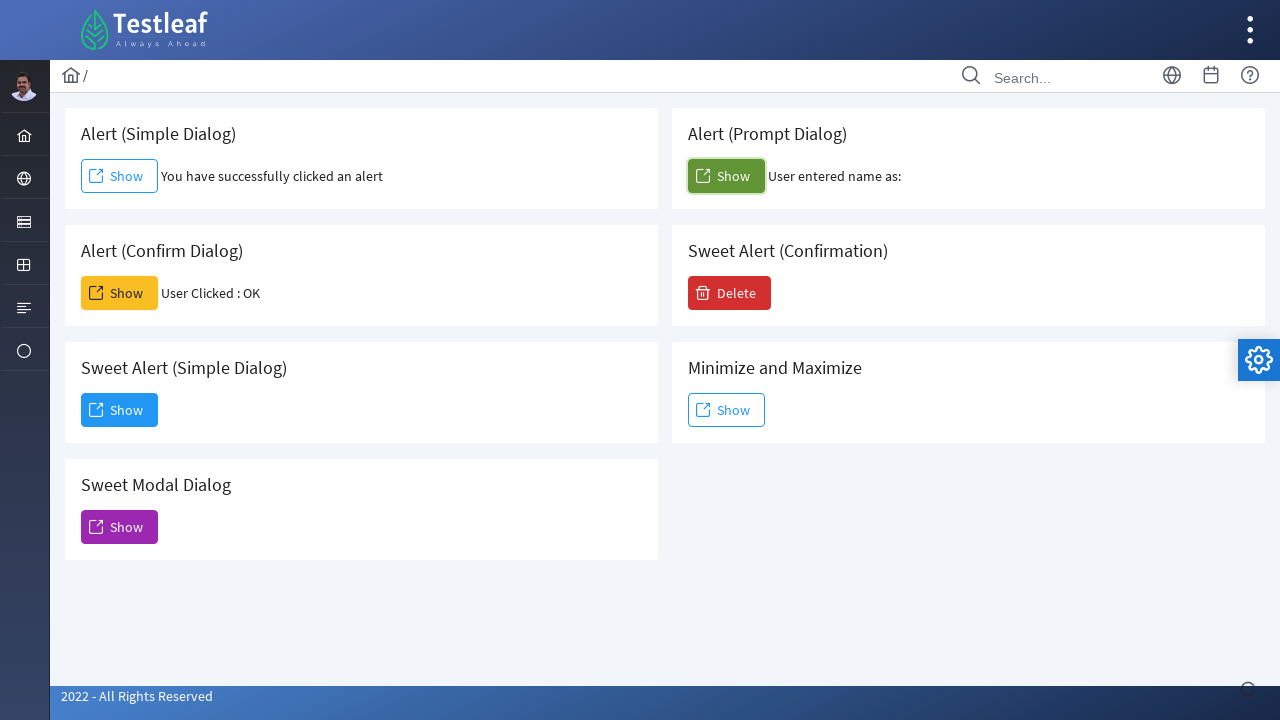

Clicked first Sweet Alert button at (730, 293) on #j_idt88\:j_idt106
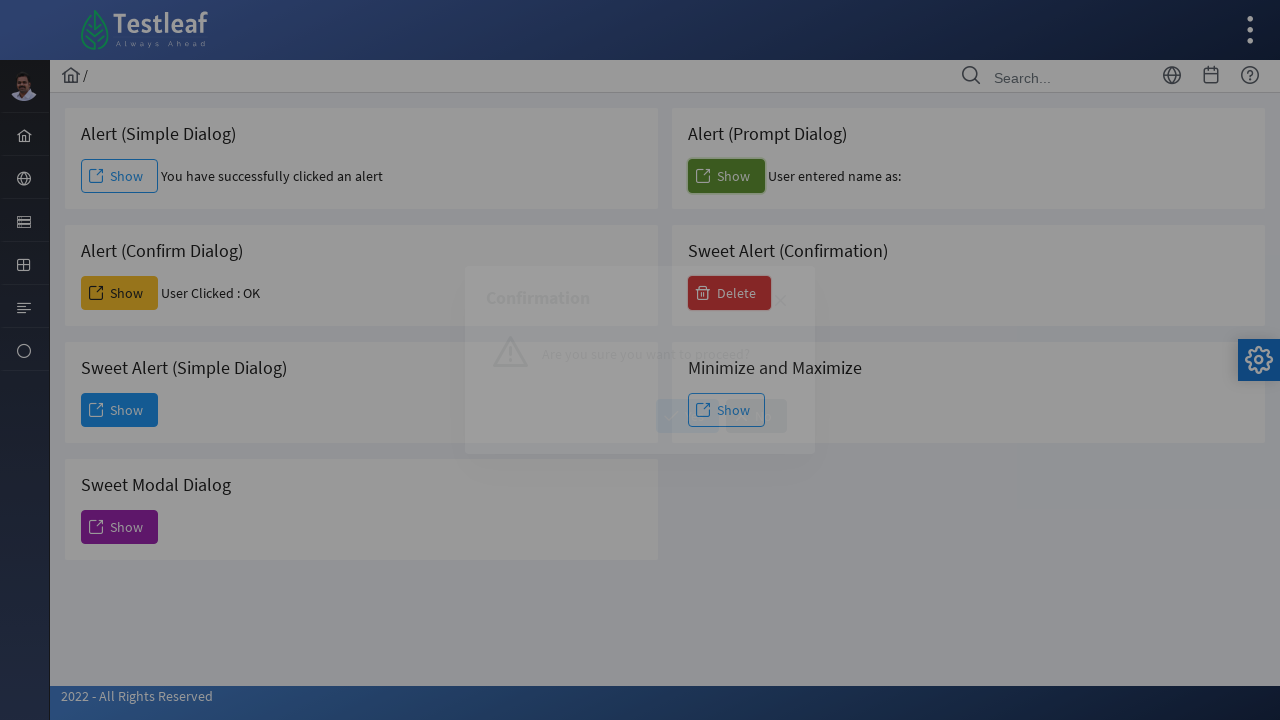

Clicked confirmation button in Sweet Alert at (688, 416) on #j_idt88\:j_idt108
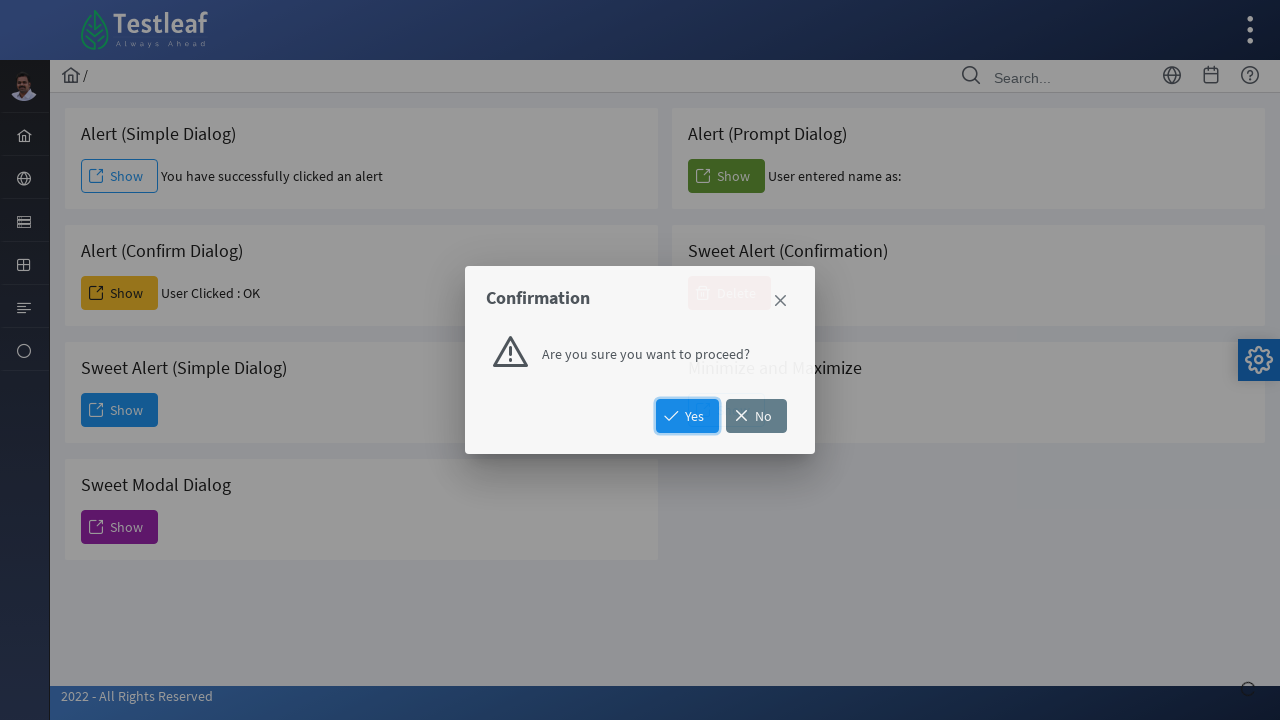

Clicked second Sweet Alert button at (120, 410) on #j_idt88\:j_idt95
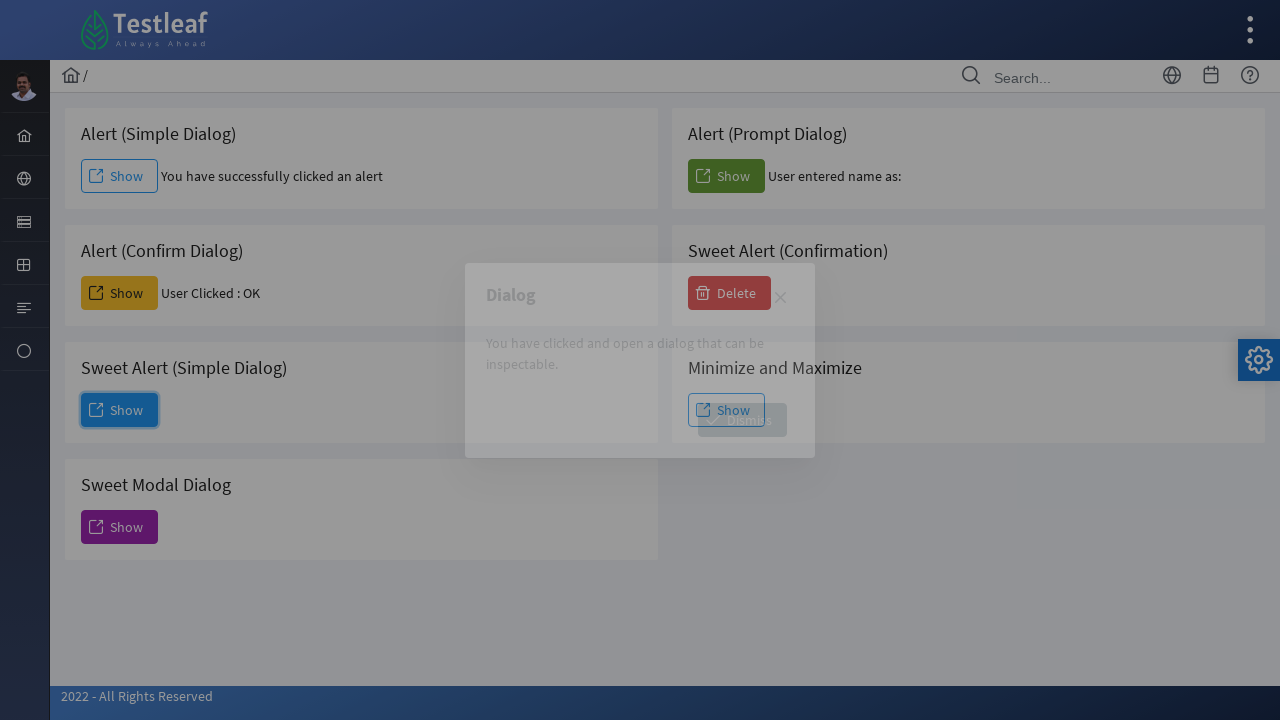

Clicked Simple Dialog button at (742, 420) on #j_idt88\:j_idt98
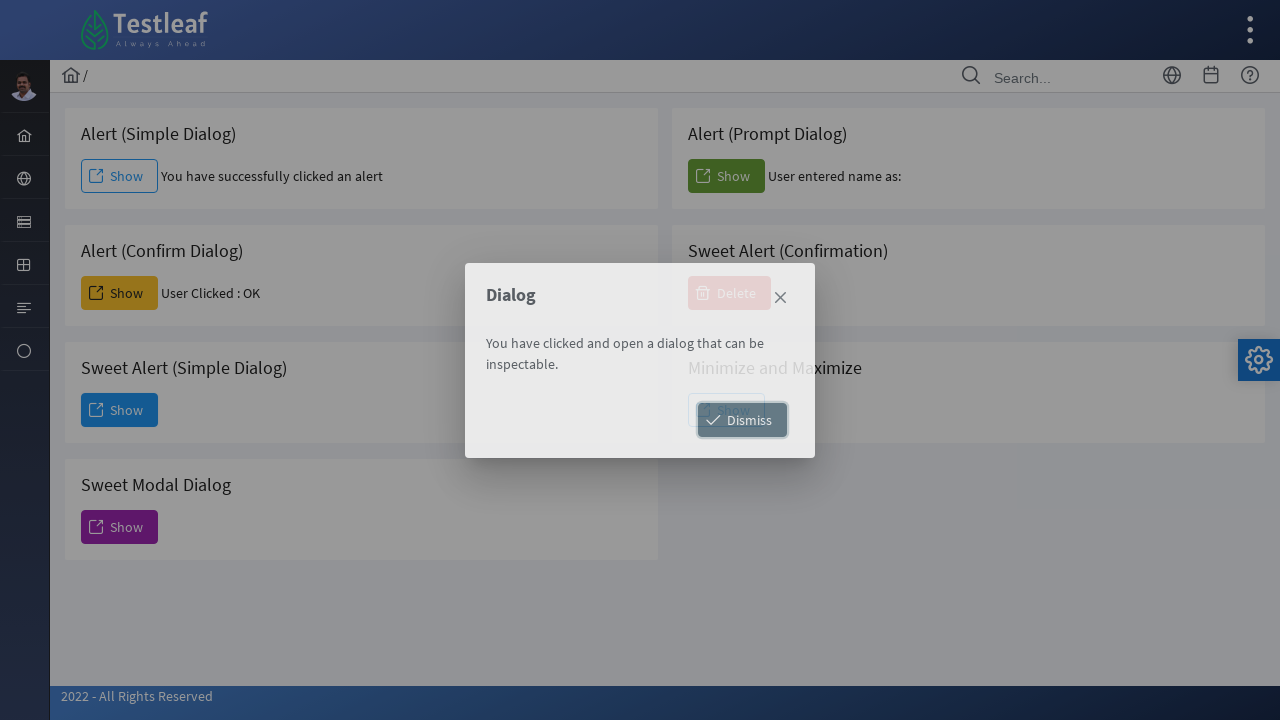

Clicked third Sweet Alert button at (120, 527) on #j_idt88\:j_idt100
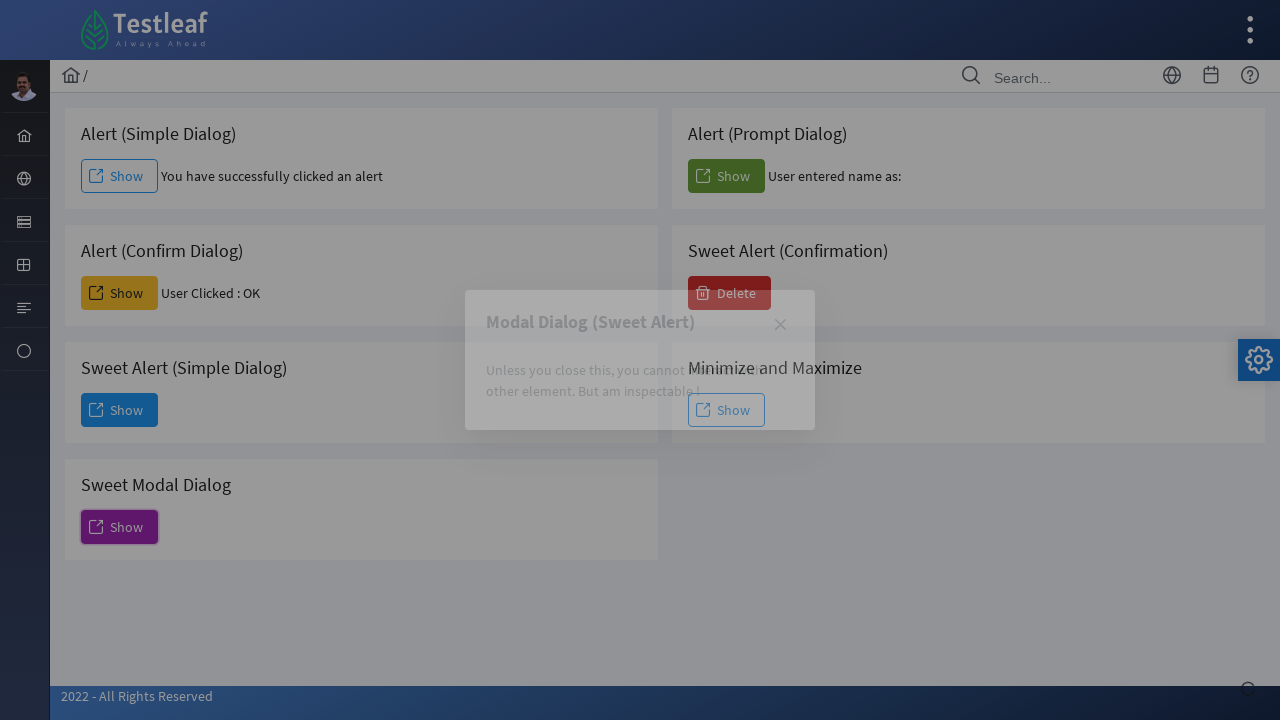

Closed Modal Dialog using close icon at (780, 325) on xpath=//*[@id='j_idt88:j_idt101']//span[@class='ui-icon ui-icon-closethick']
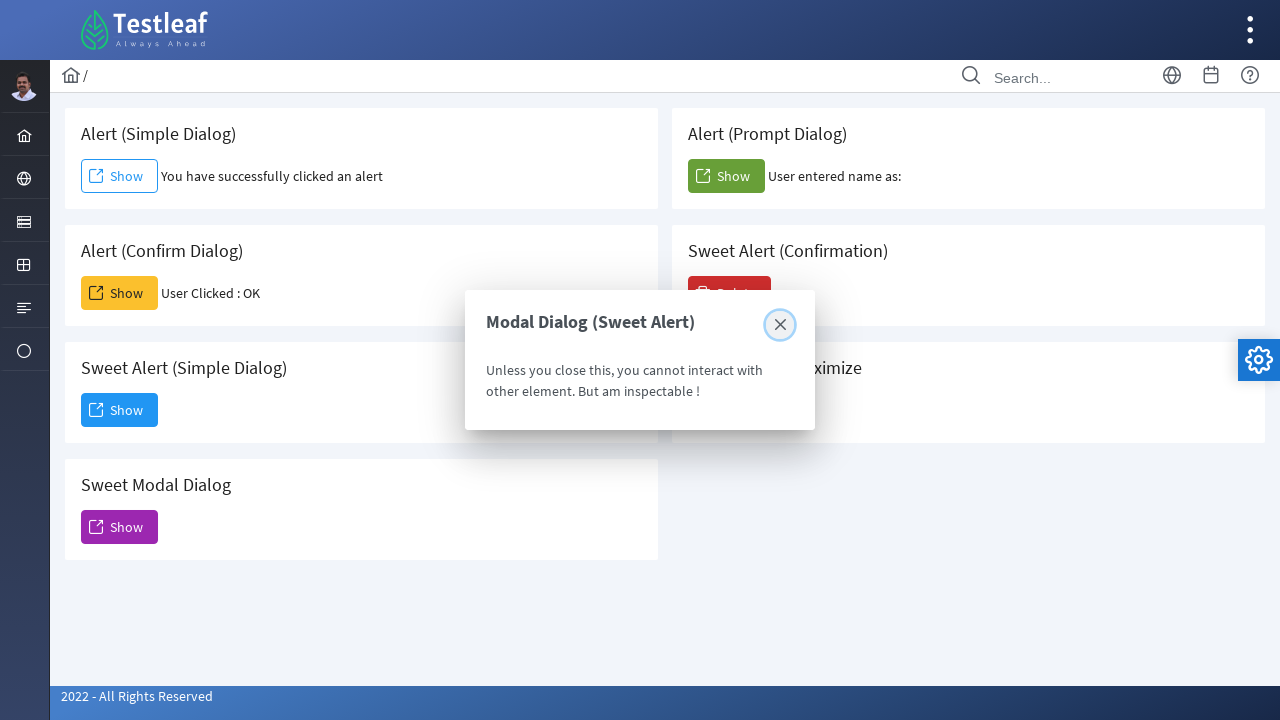

Navigated back to previous page
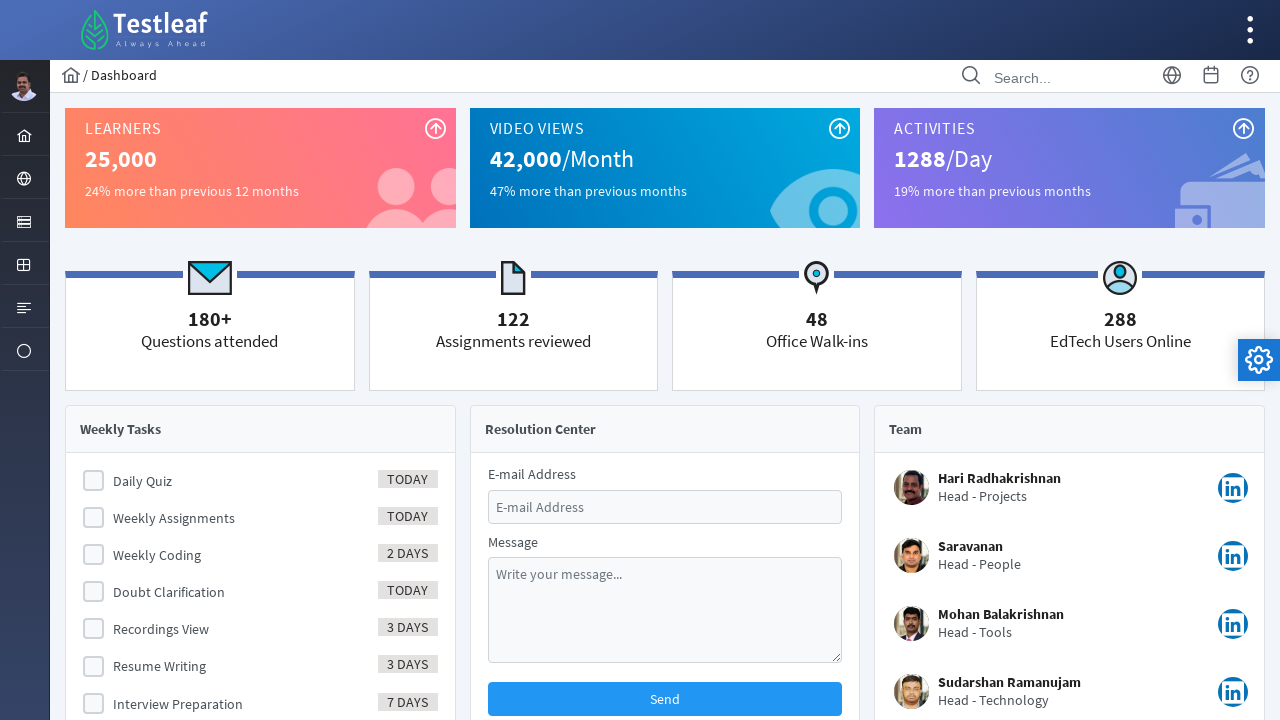

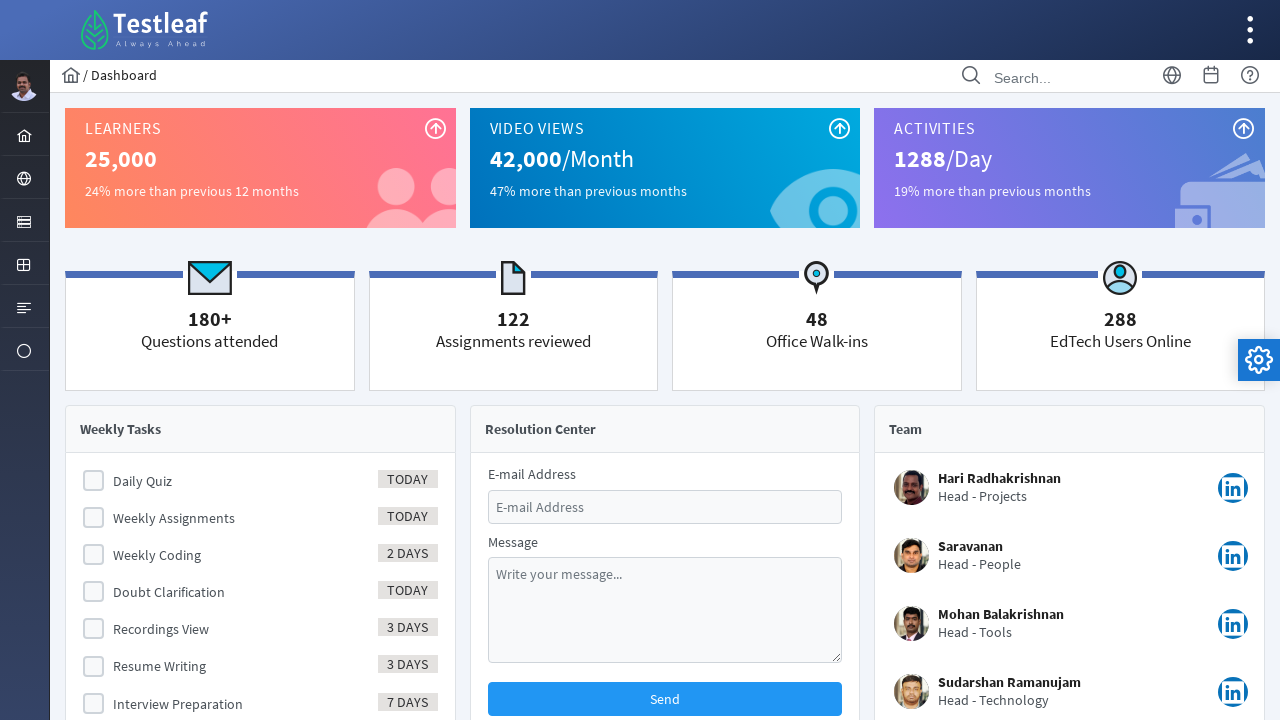